Navigates to a job search page and clicks the "load more jobs" button multiple times to load additional job listings through pagination.

Starting URL: https://www.drushim.co.il/jobs/search/%22%22/?ssaen=1

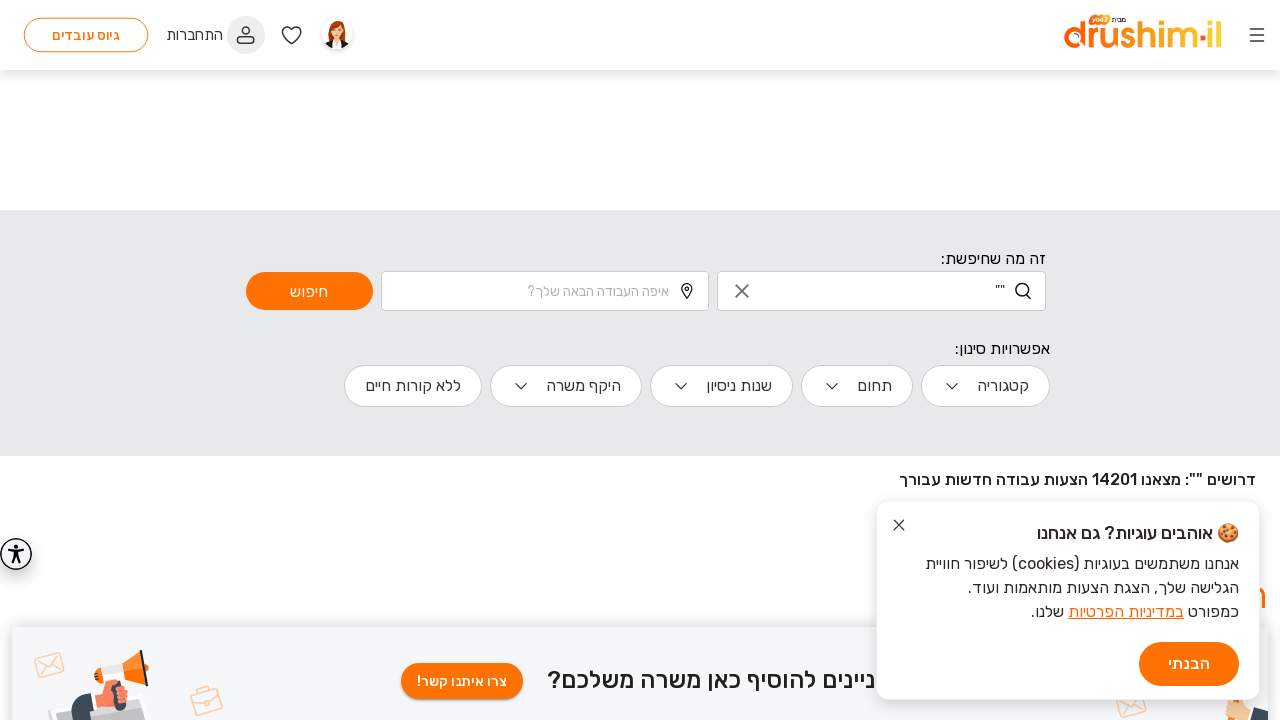

Waited for initial page to load with networkidle state
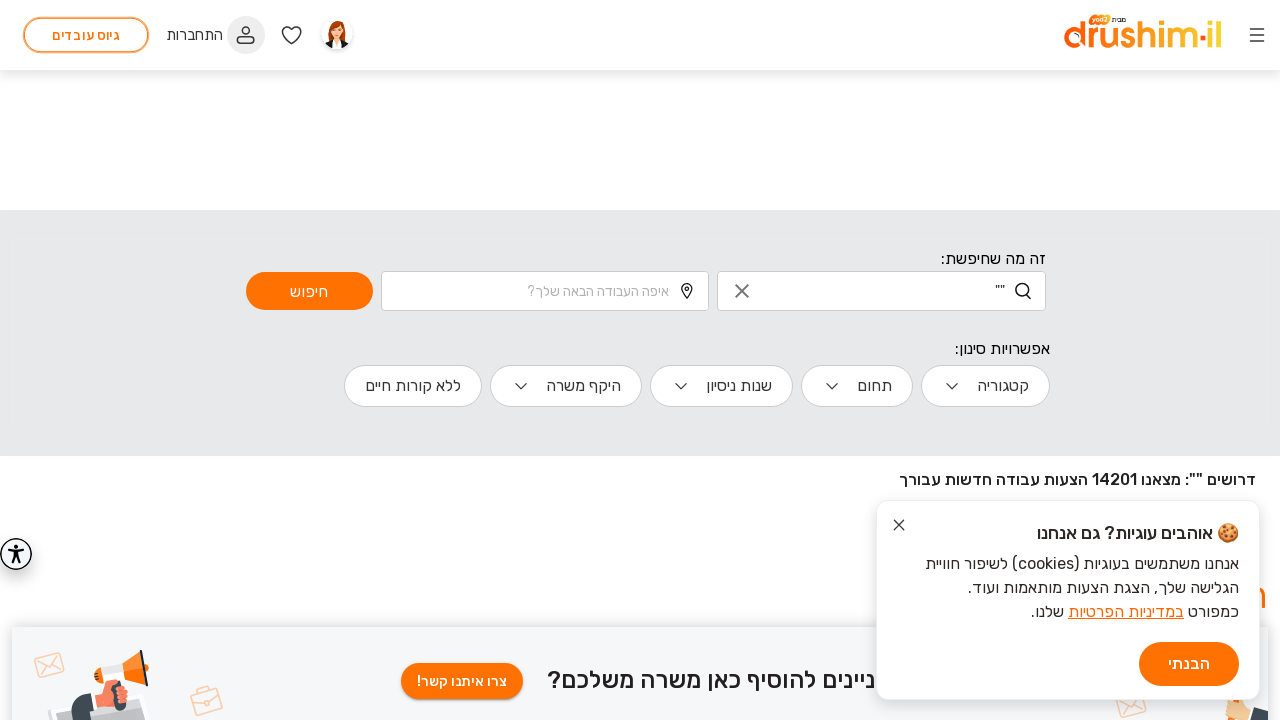

Load more jobs button became visible
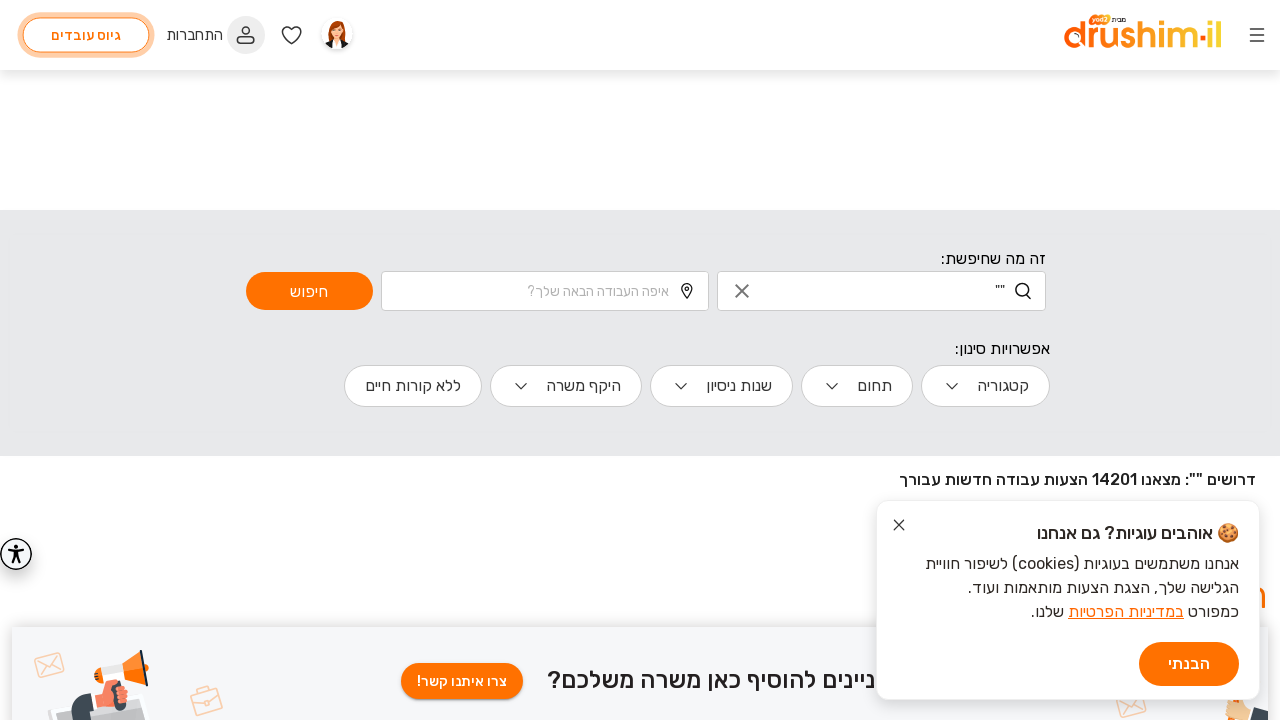

Clicked load more jobs button at (932, 702) on button.load_jobs_btn
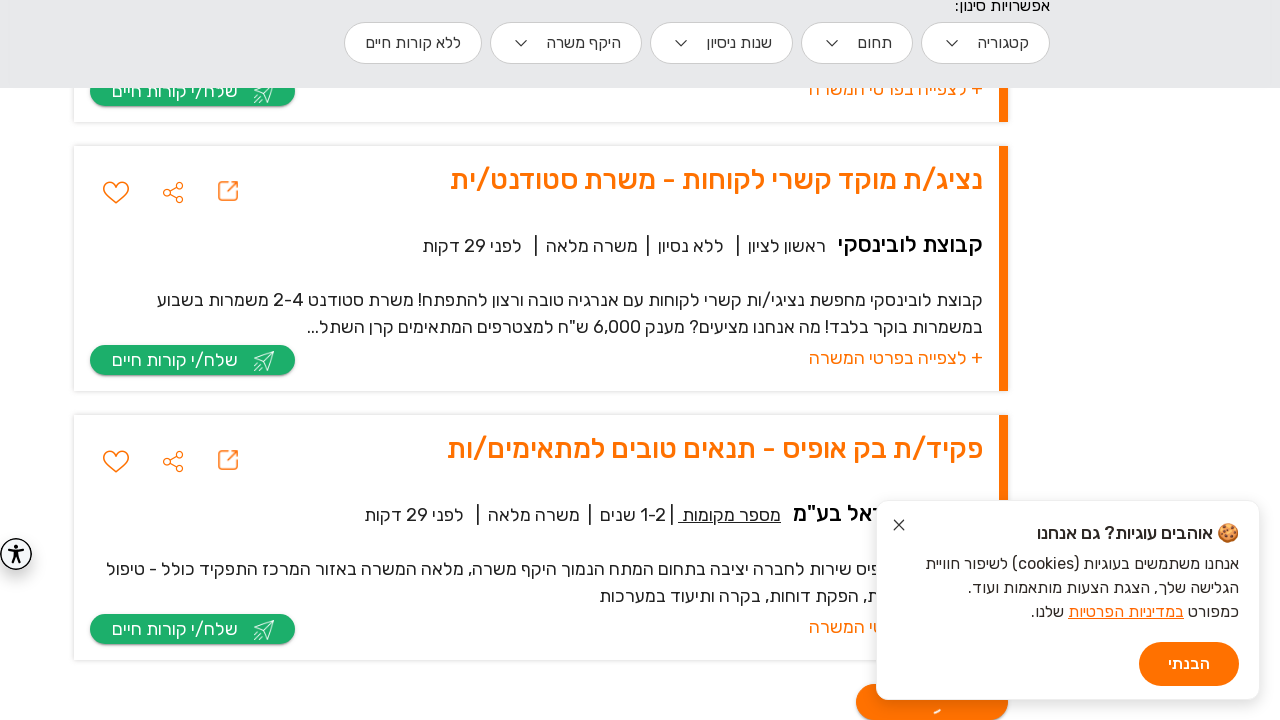

Waited 2 seconds for new job listings to load
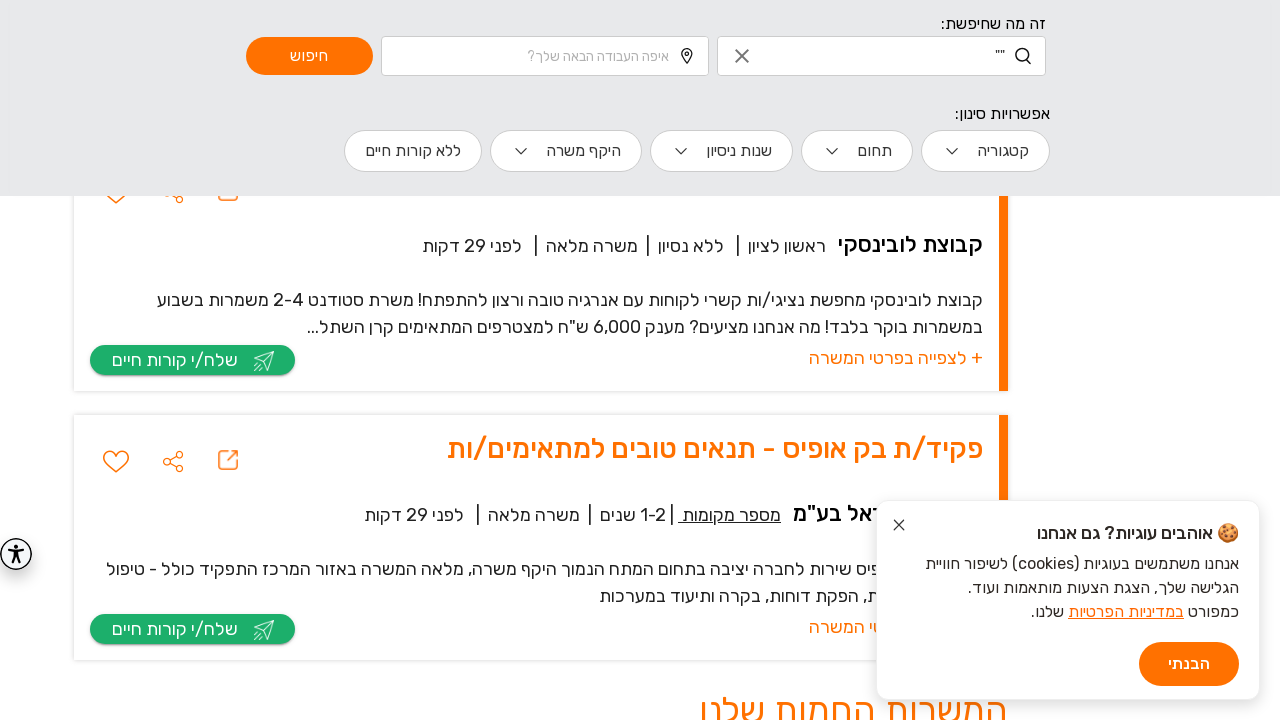

Load more jobs button became visible
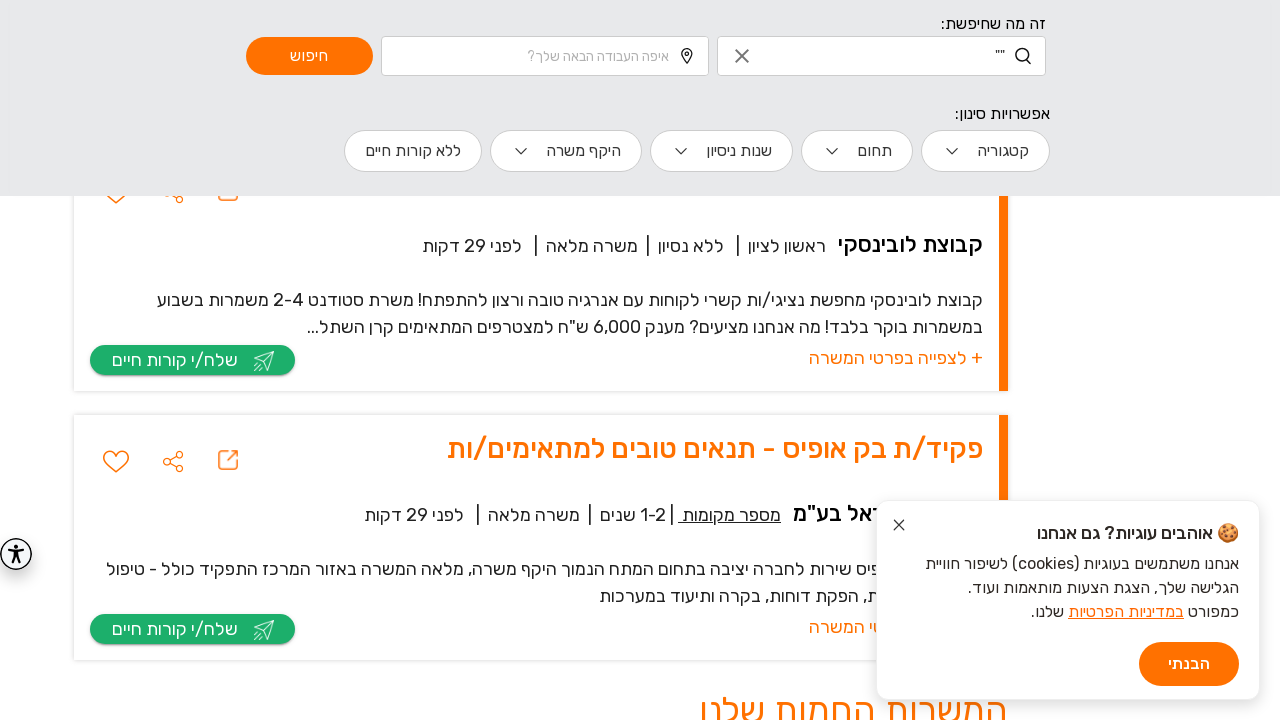

Clicked load more jobs button at (932, 360) on button.load_jobs_btn
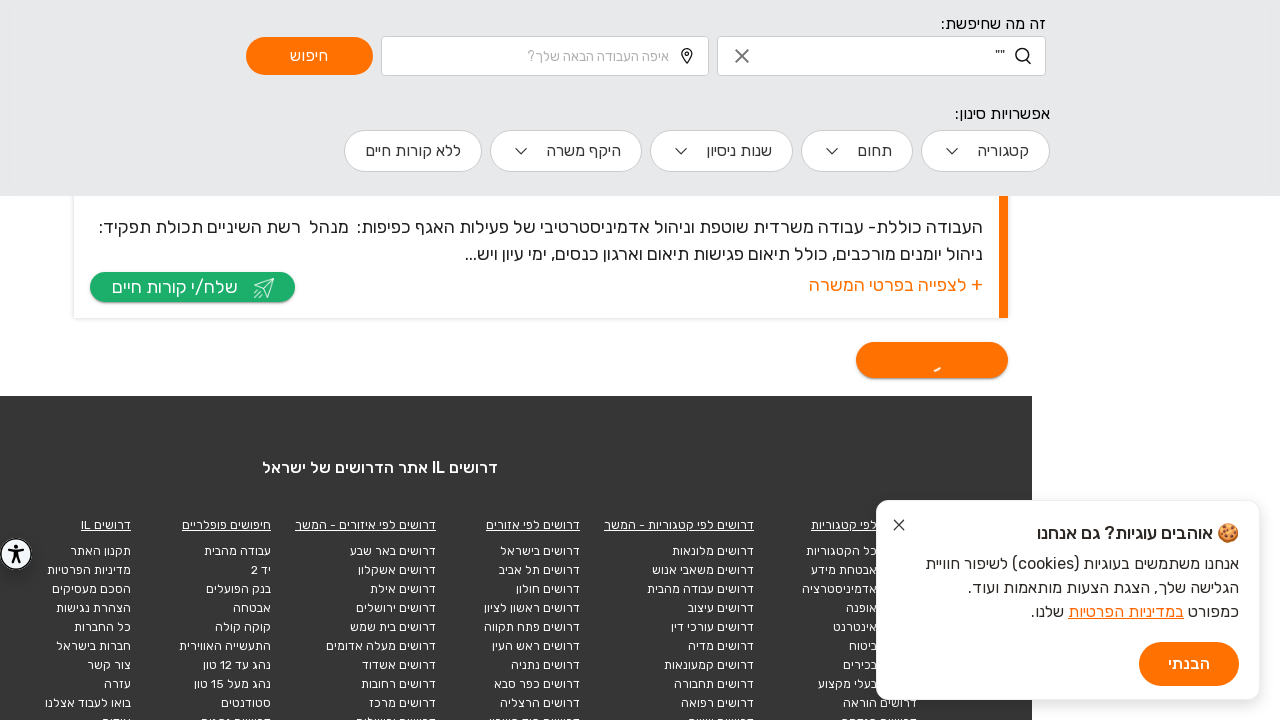

Waited 2 seconds for new job listings to load
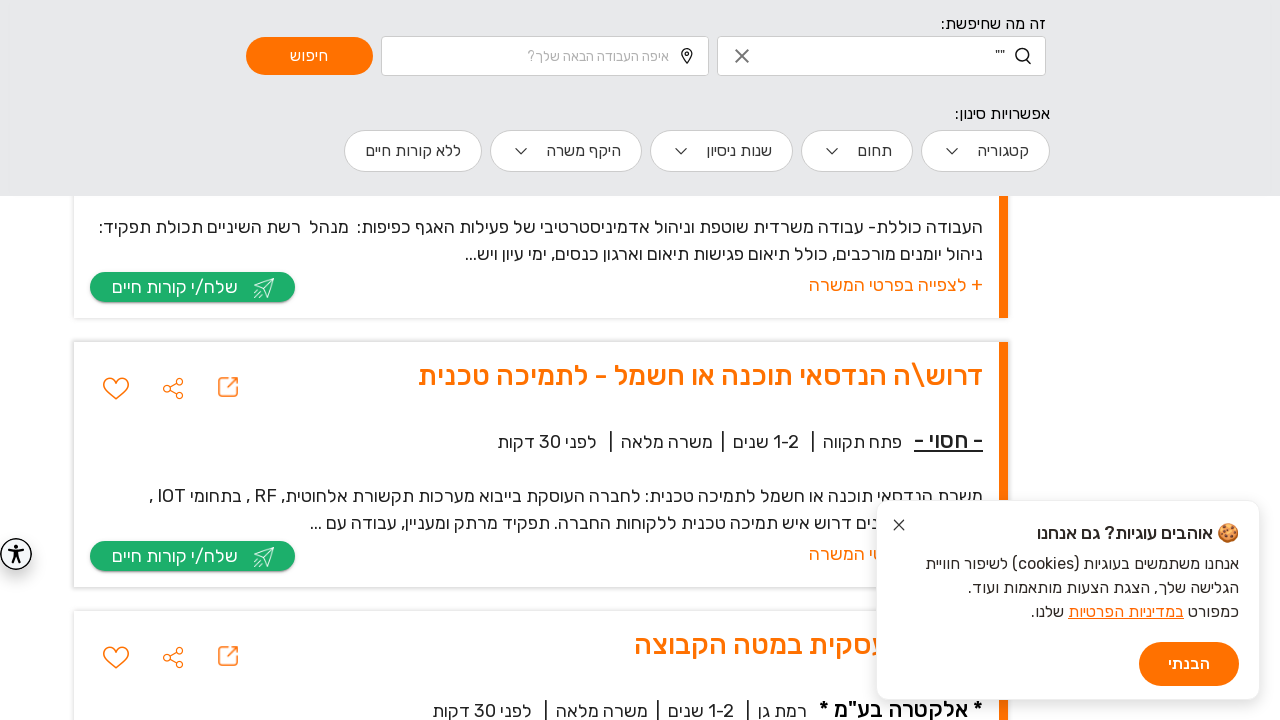

Load more jobs button became visible
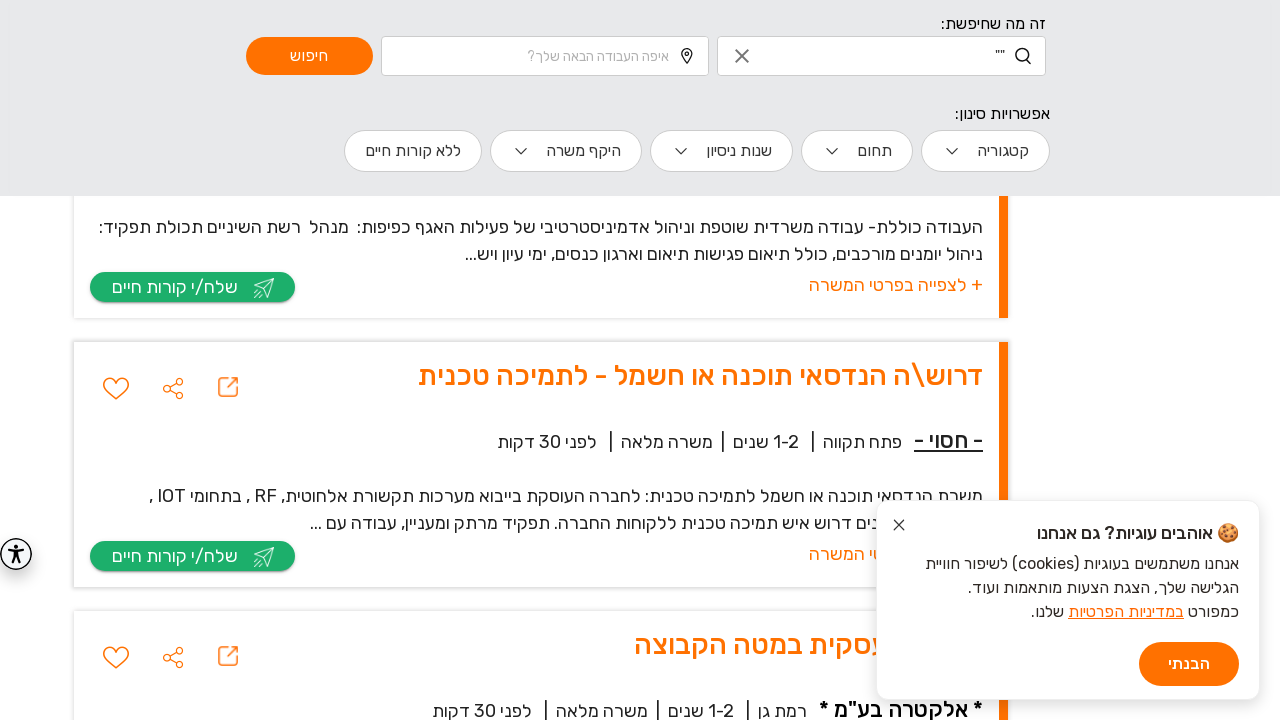

Clicked load more jobs button at (932, 361) on button.load_jobs_btn
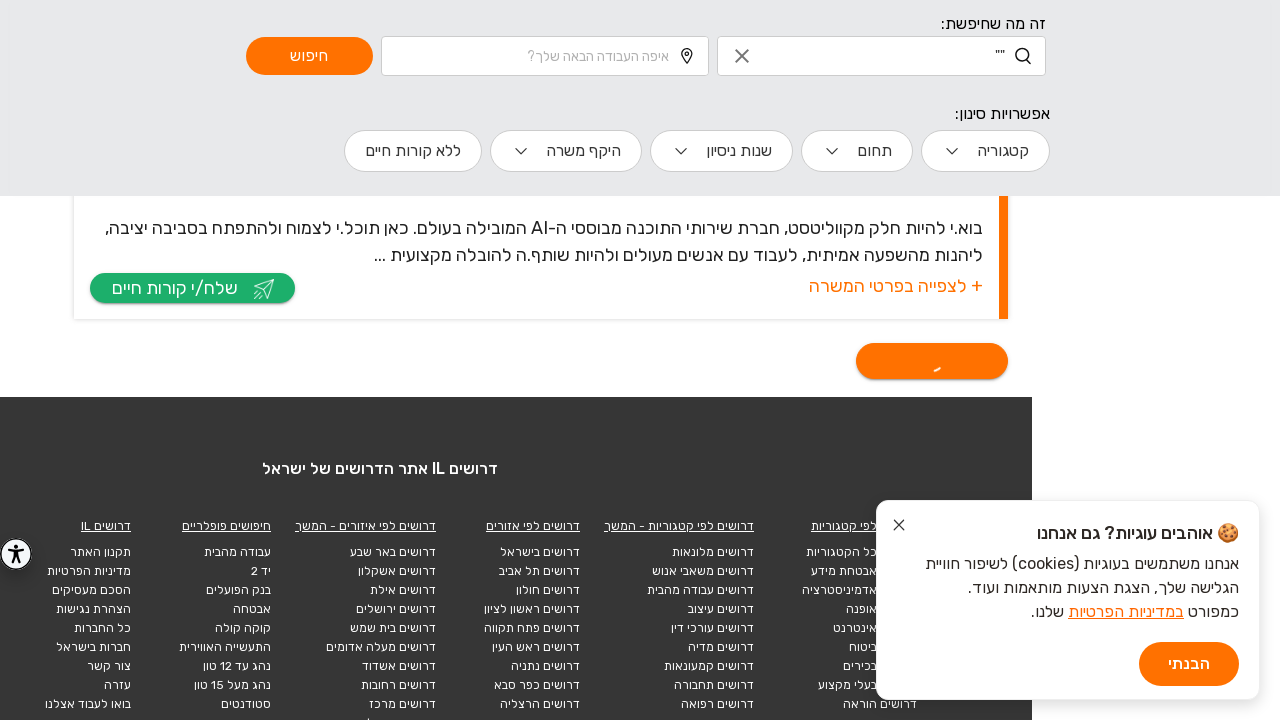

Waited 2 seconds for new job listings to load
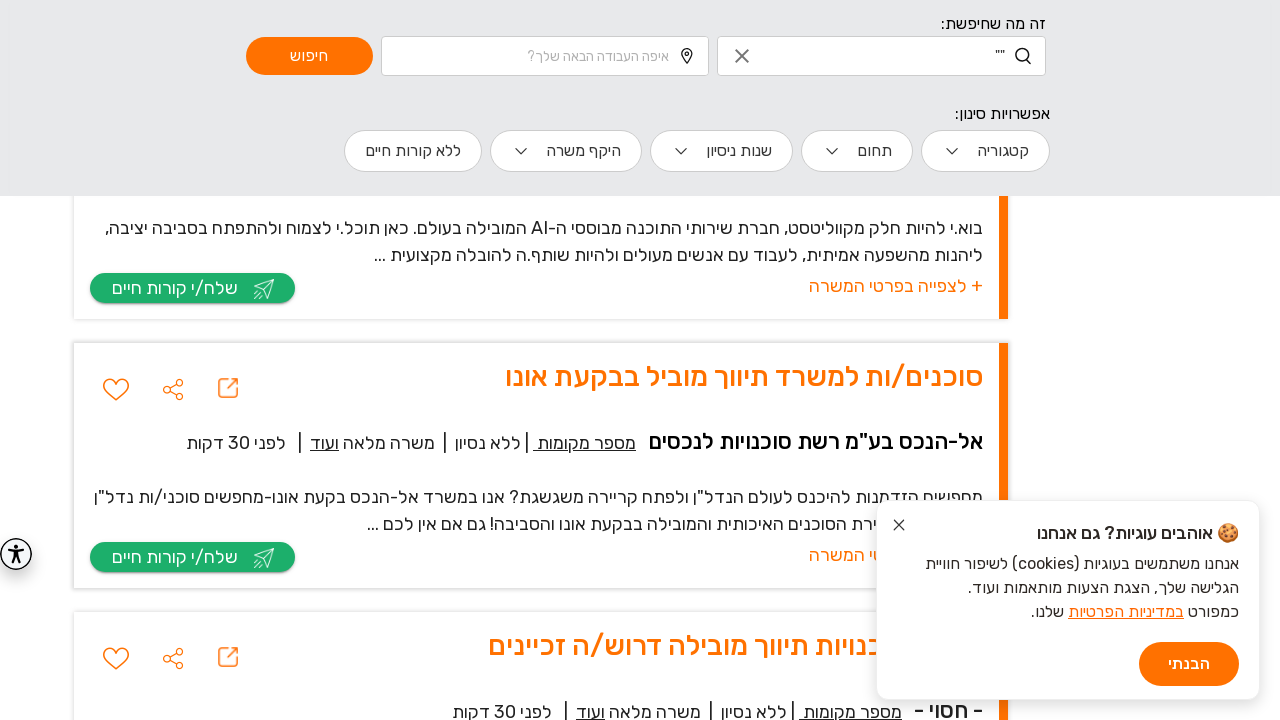

Load more jobs button became visible
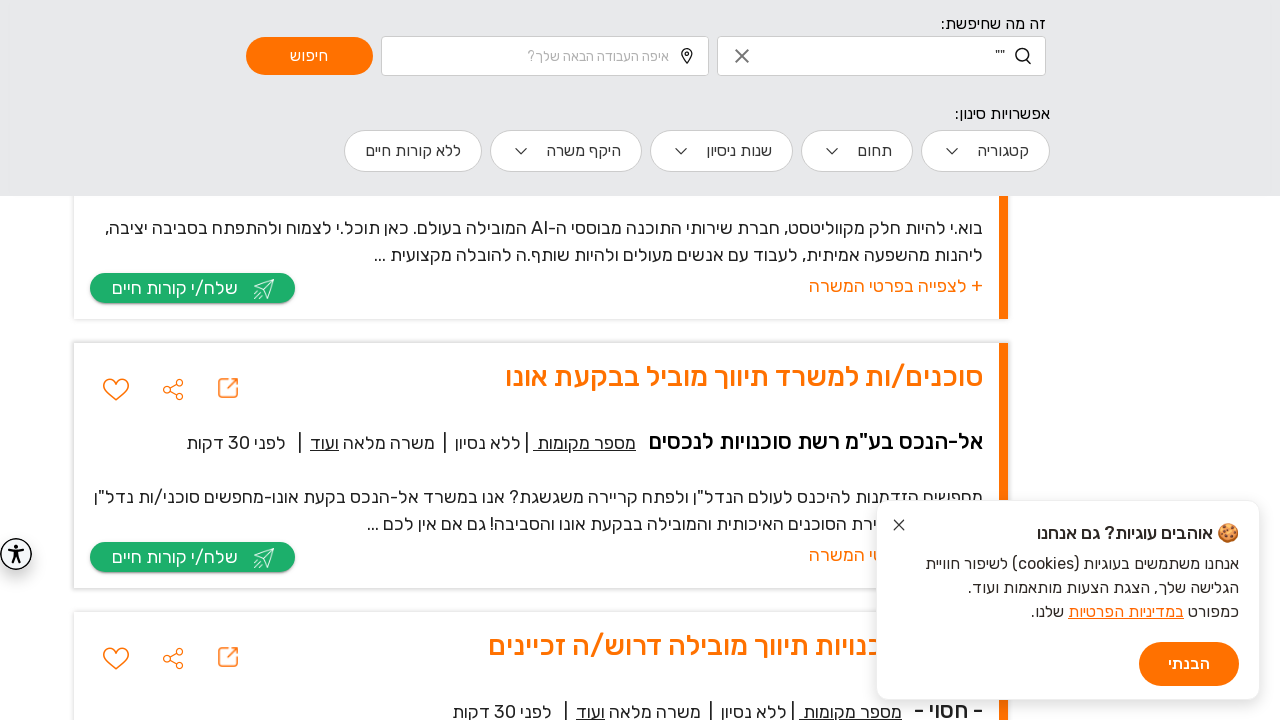

Clicked load more jobs button at (932, 361) on button.load_jobs_btn
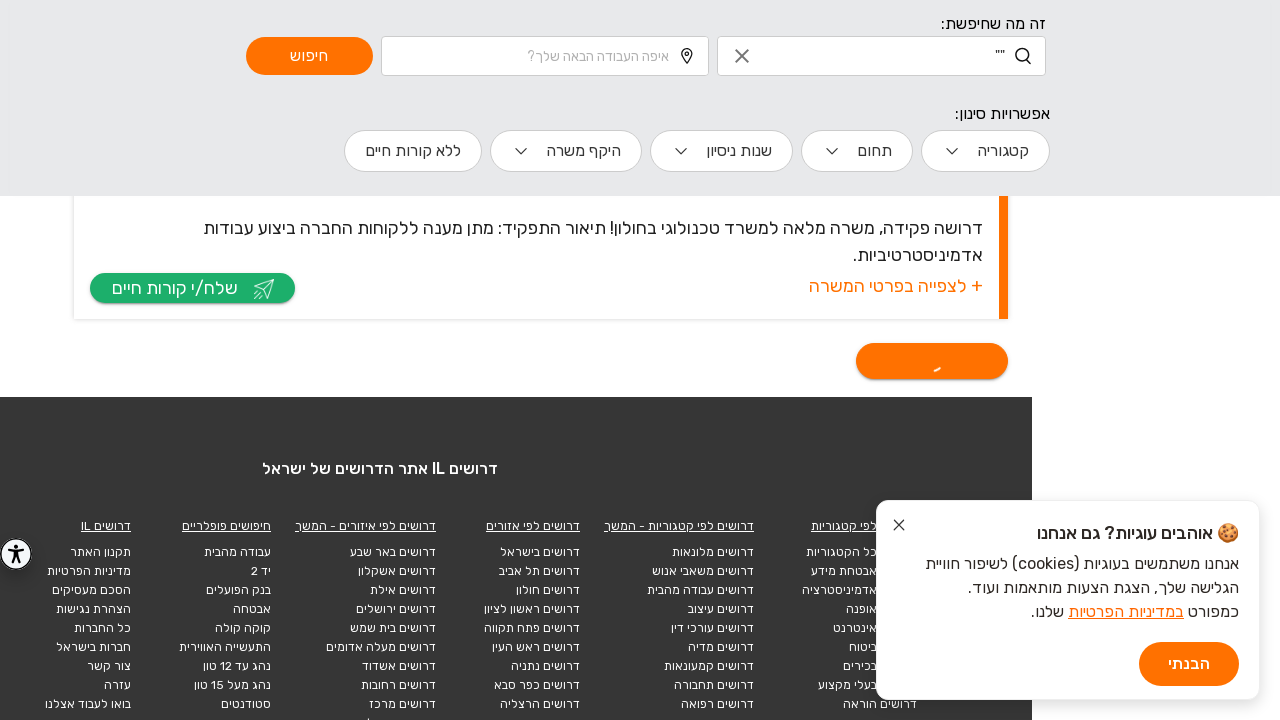

Waited 2 seconds for new job listings to load
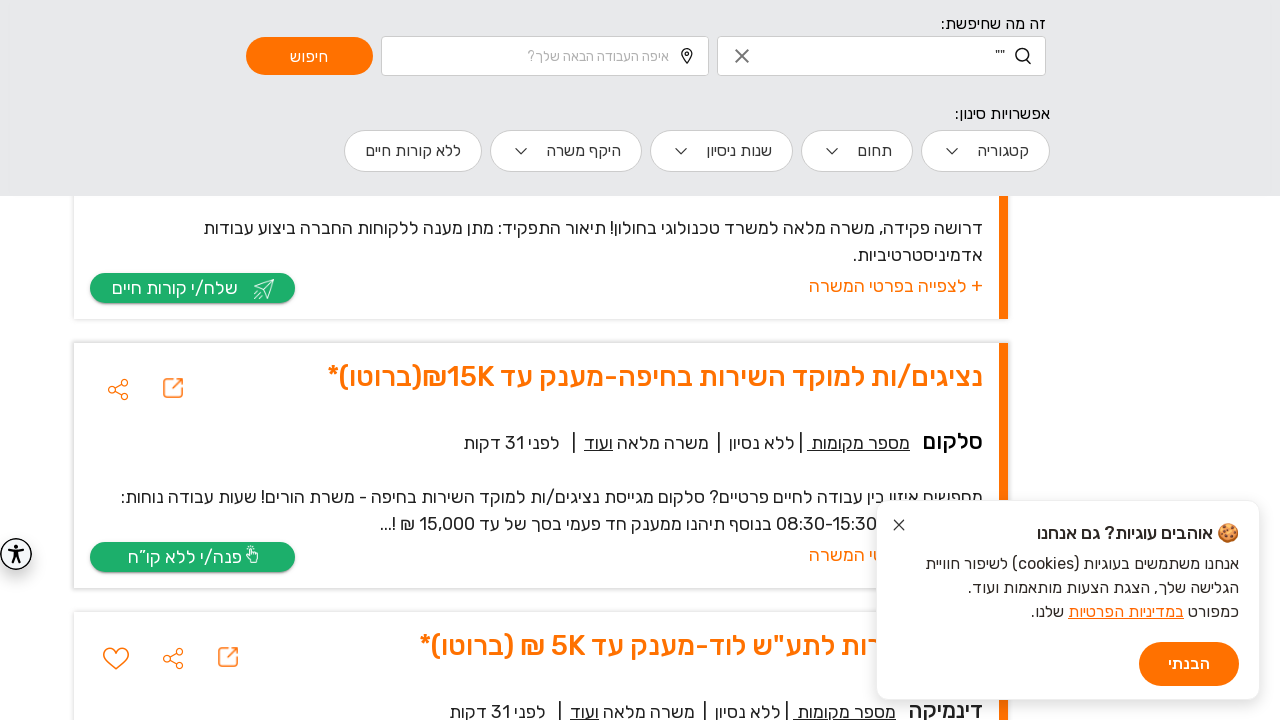

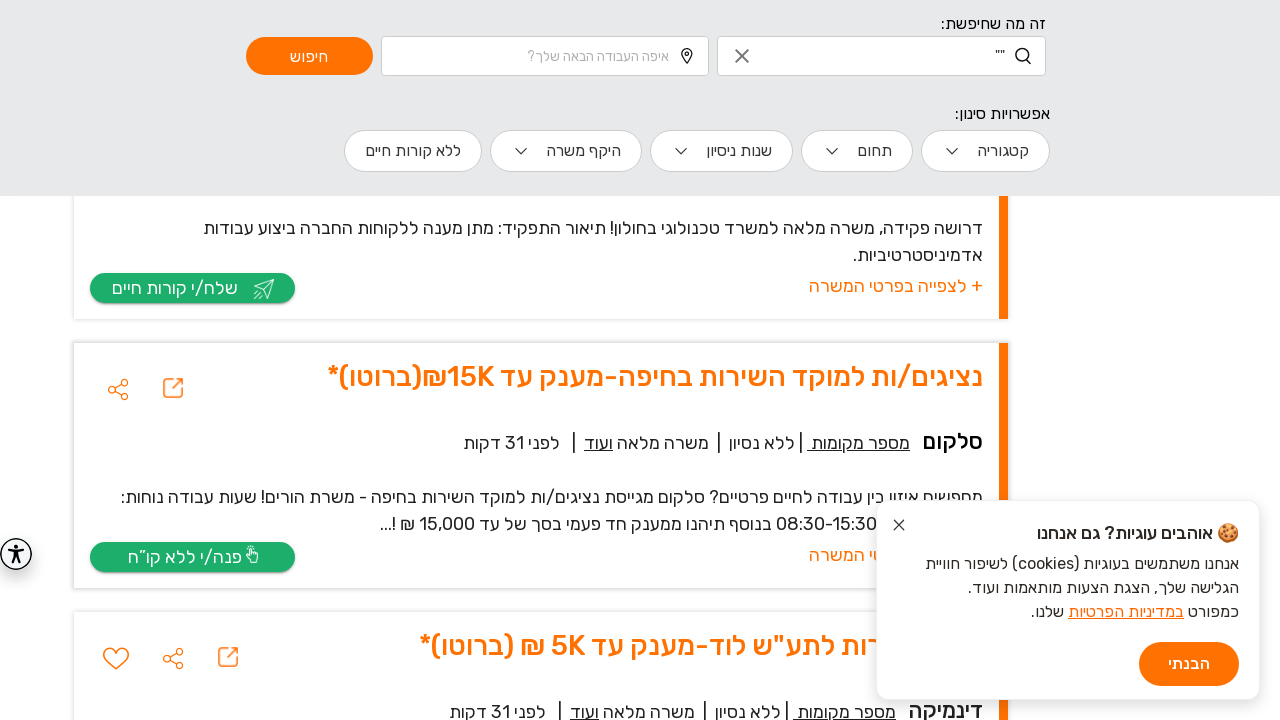